Navigates to W3Schools HTML tables page and interacts with the customers table by verifying various table cells and structure

Starting URL: https://www.w3schools.com/html/html_tables.asp

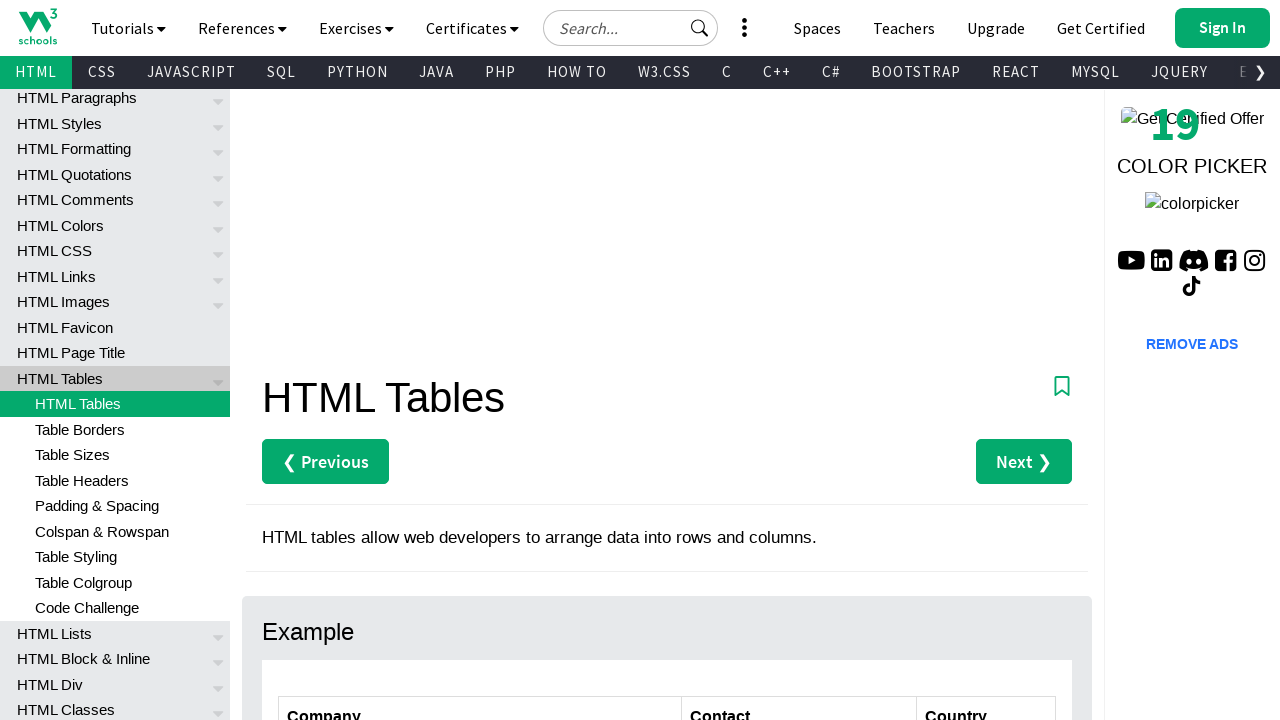

Waited for customers table to load
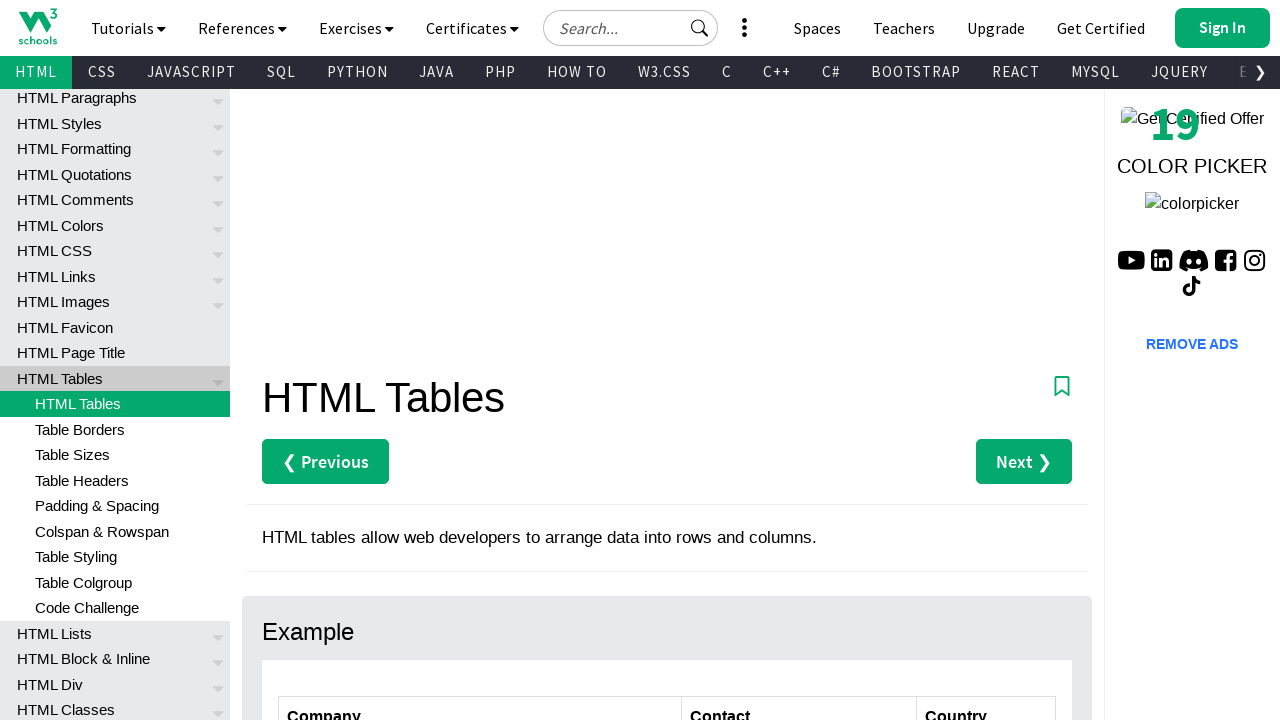

Verified table headers are present
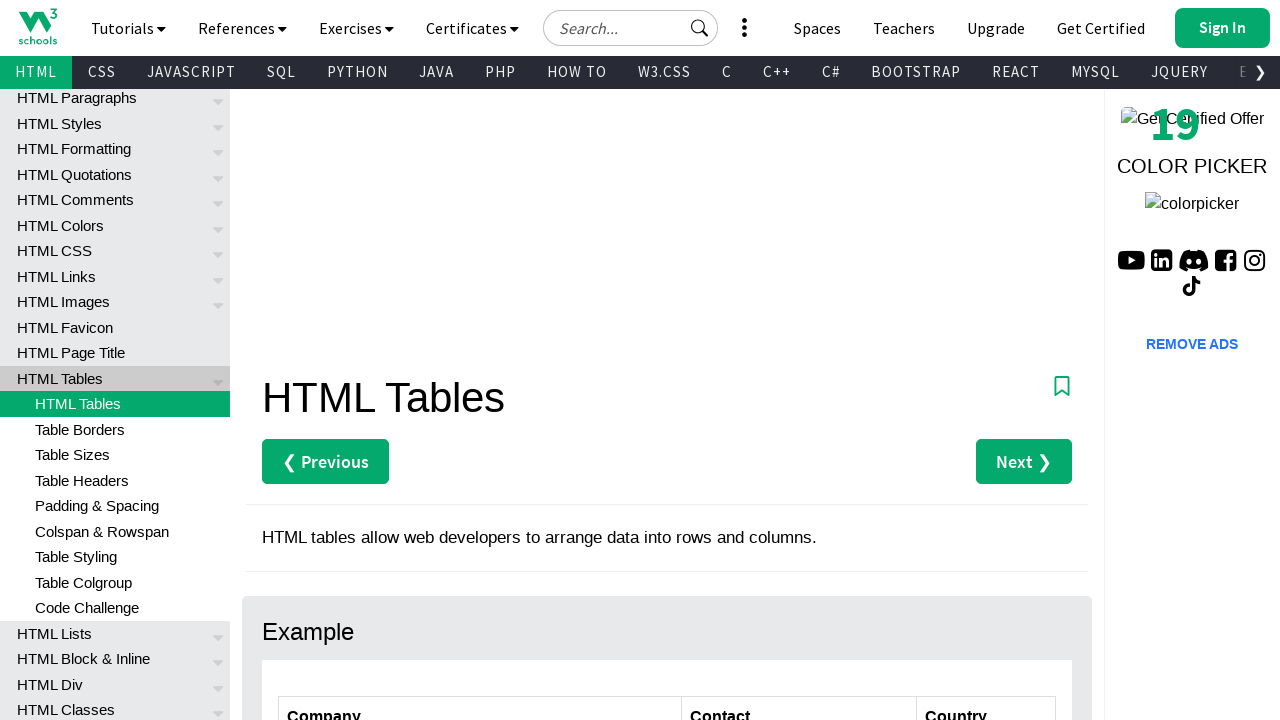

Verified table rows are present
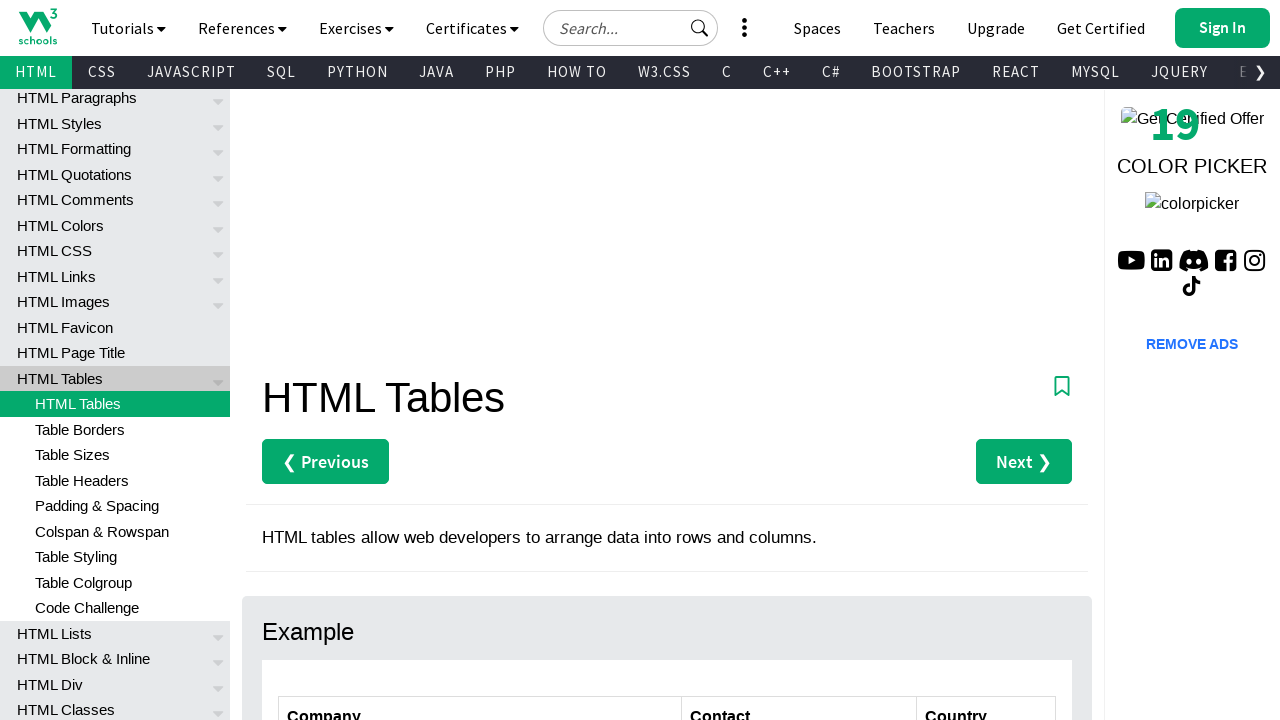

Clicked on table cell at row 3, column 1 at (480, 360) on xpath=//table[@id='customers']/tbody/tr[3]/td[1]
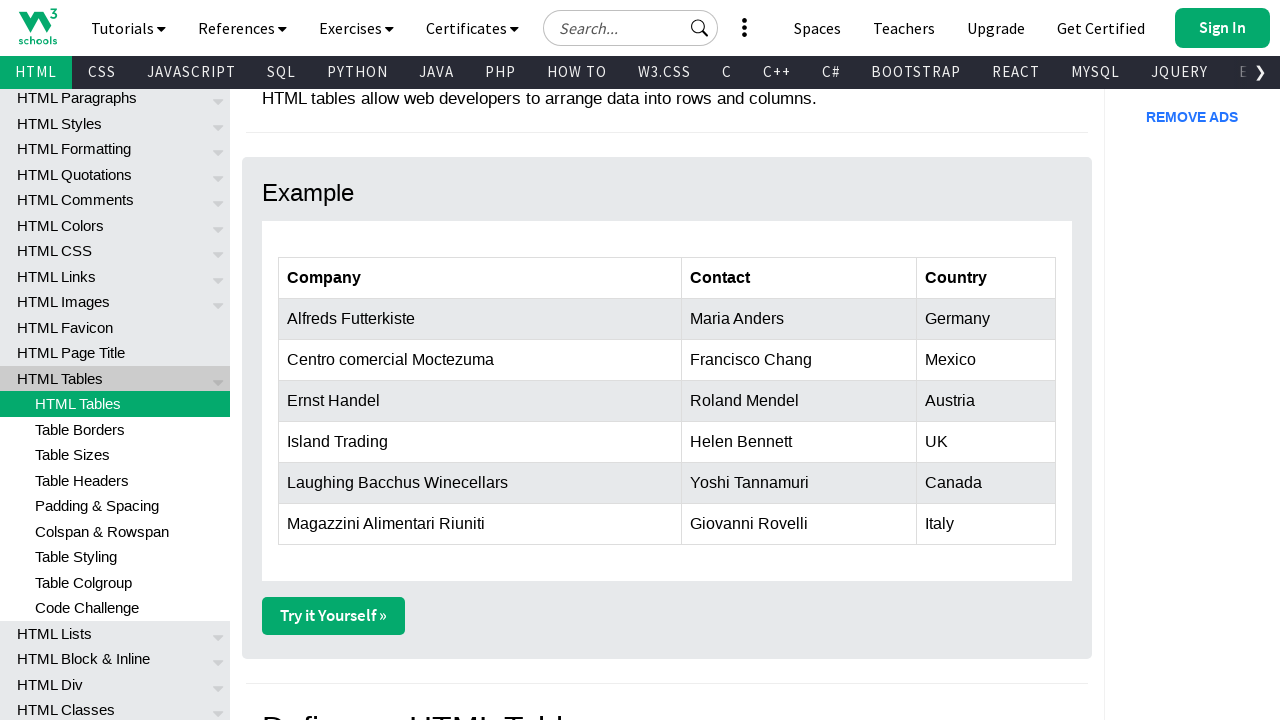

Verified table cell exists at row 2, column 1
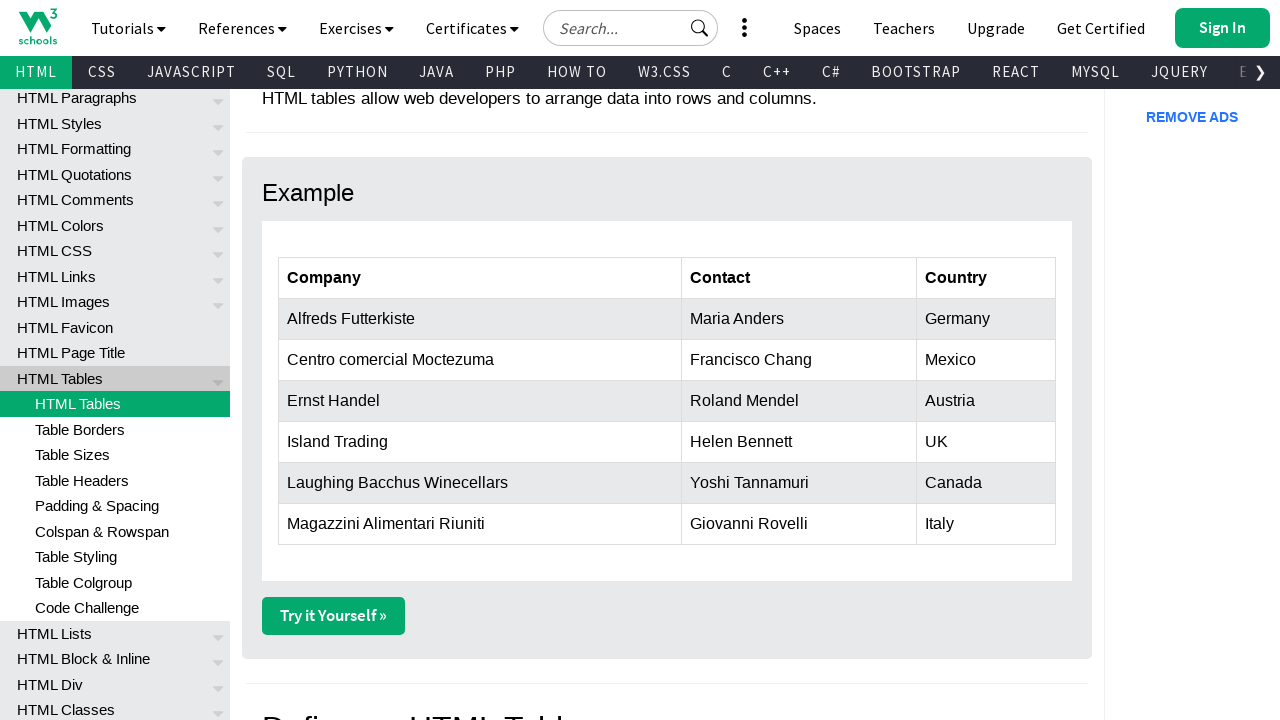

Verified table cell exists at row 4, column 2
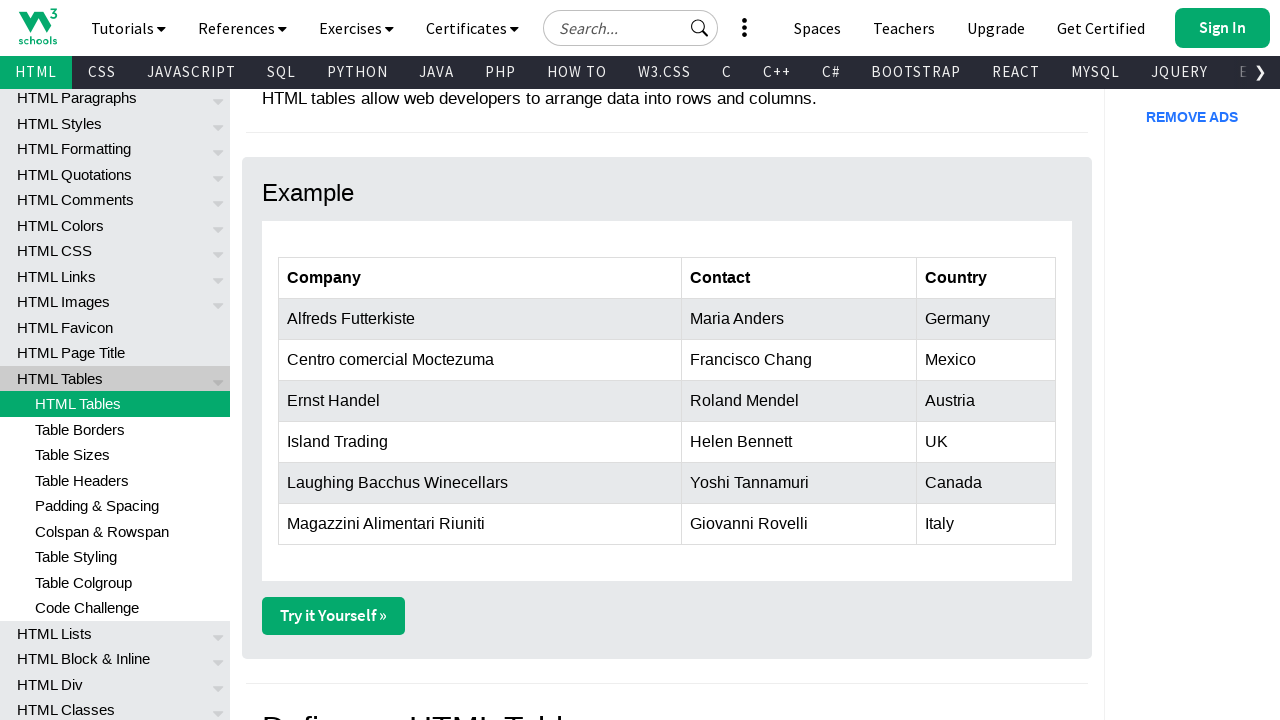

Verified table cell exists at row 7, column 3
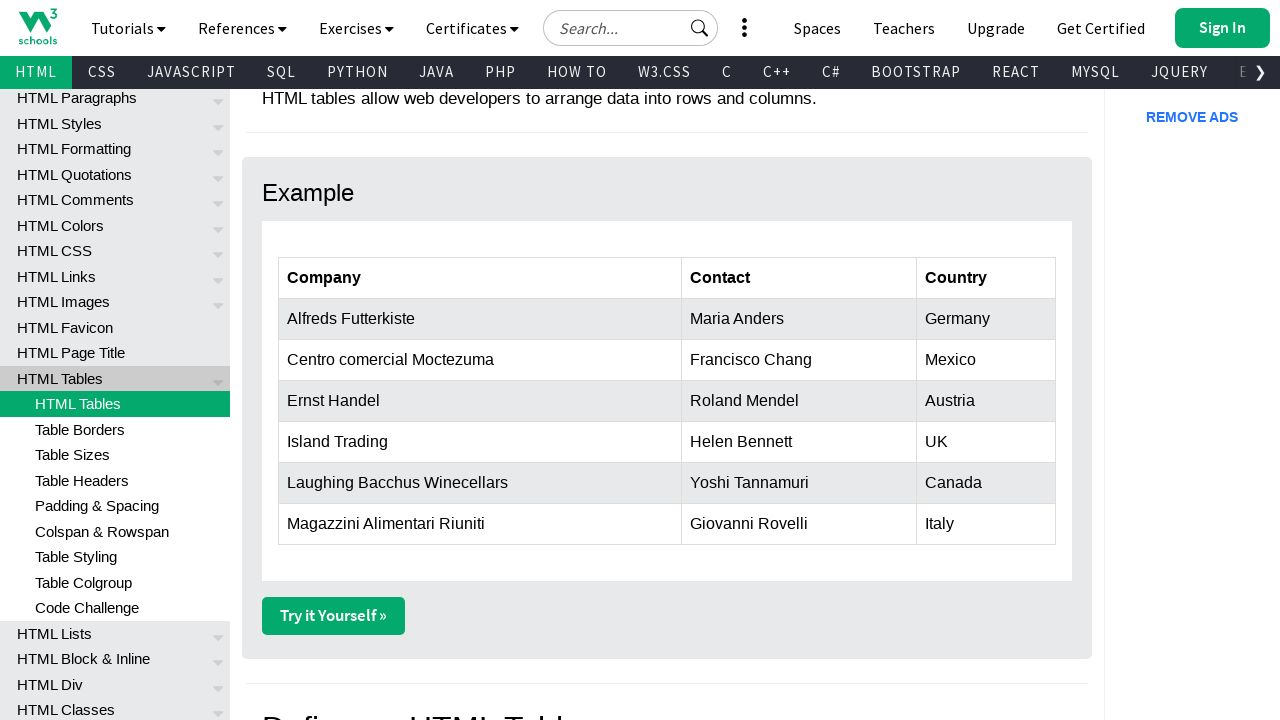

Scrolled customers table into view
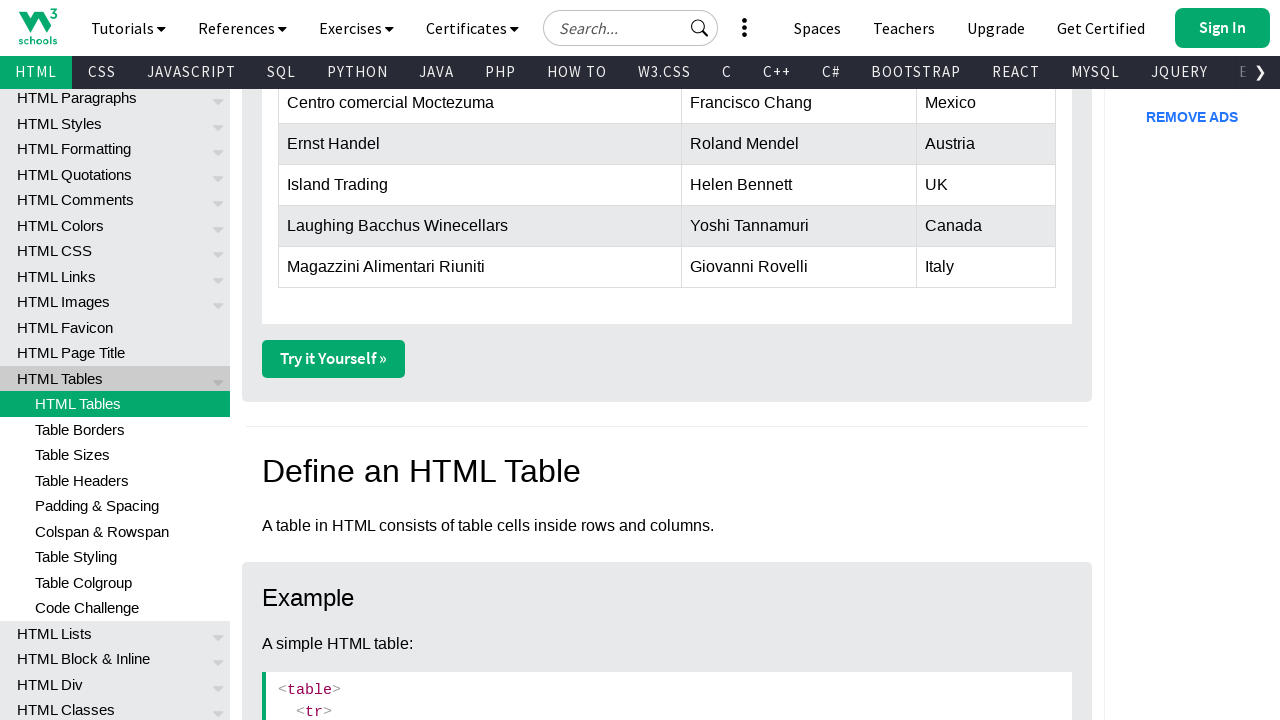

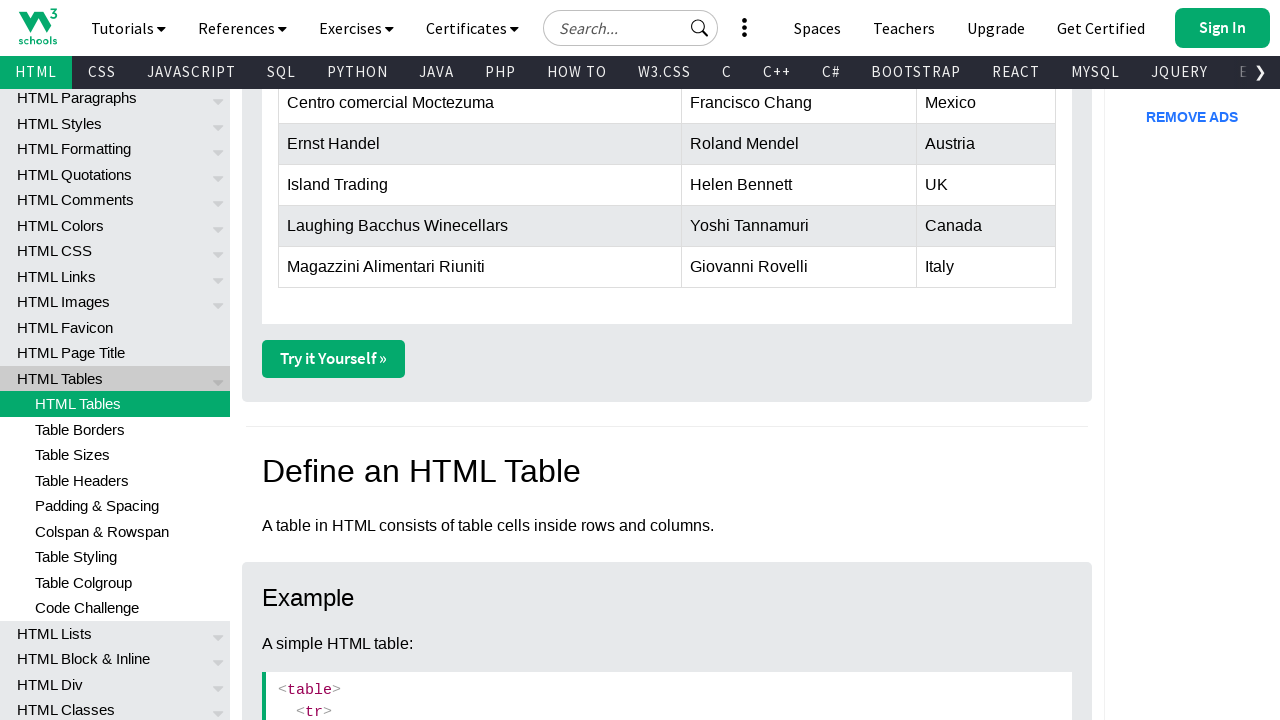